Tests timed alert handling by clicking a button that triggers an alert after a 5-second delay and accepting it

Starting URL: https://demoqa.com/alerts

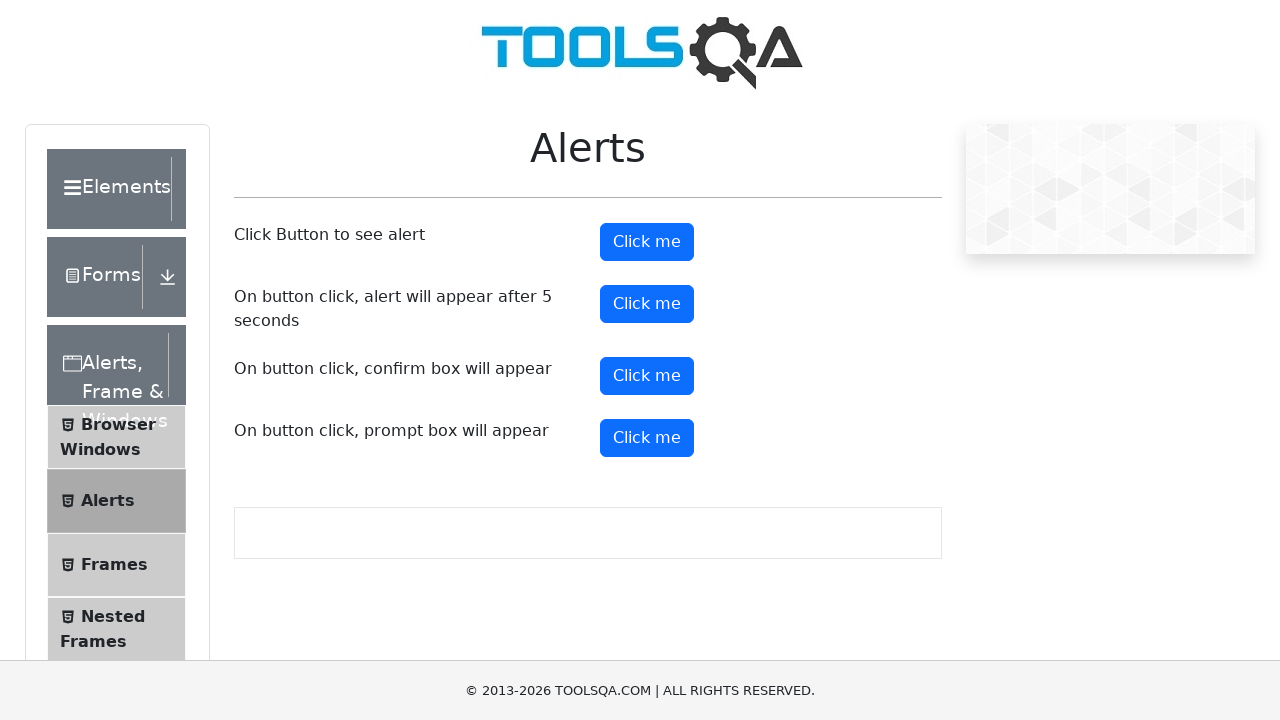

Set up dialog handler to accept alerts
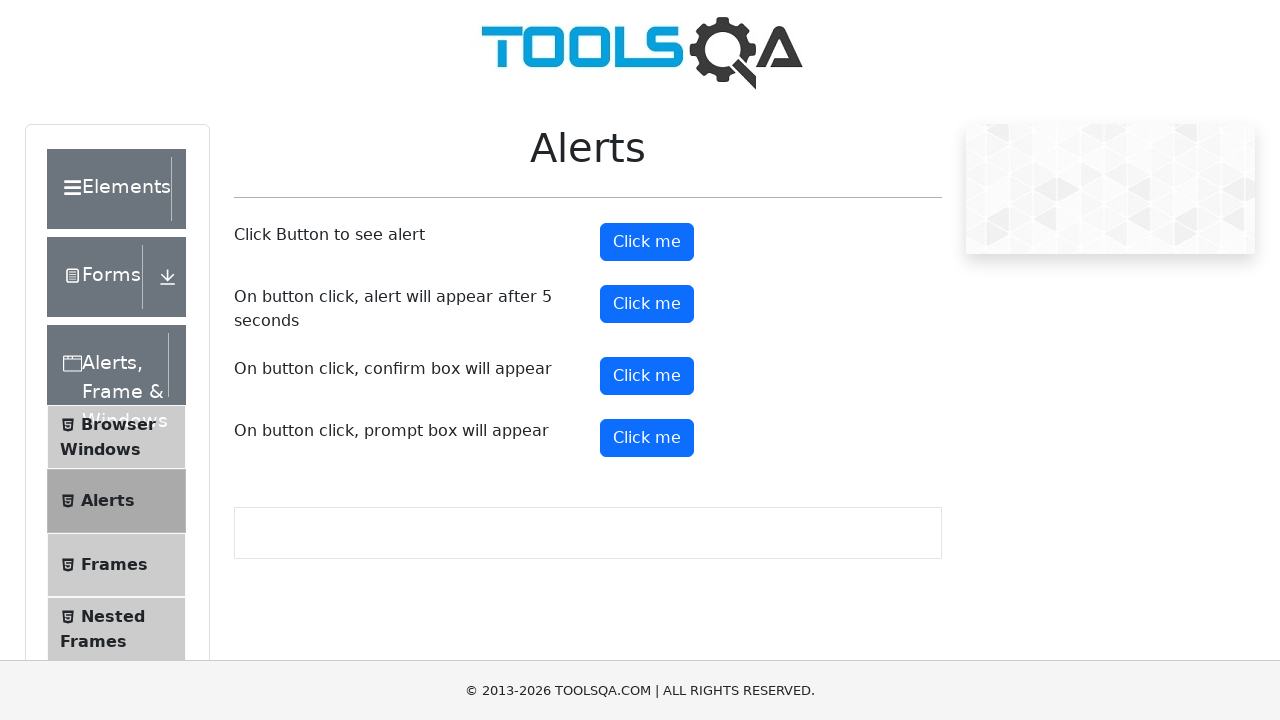

Clicked the timer alert button to trigger 5-second delay at (647, 304) on #timerAlertButton
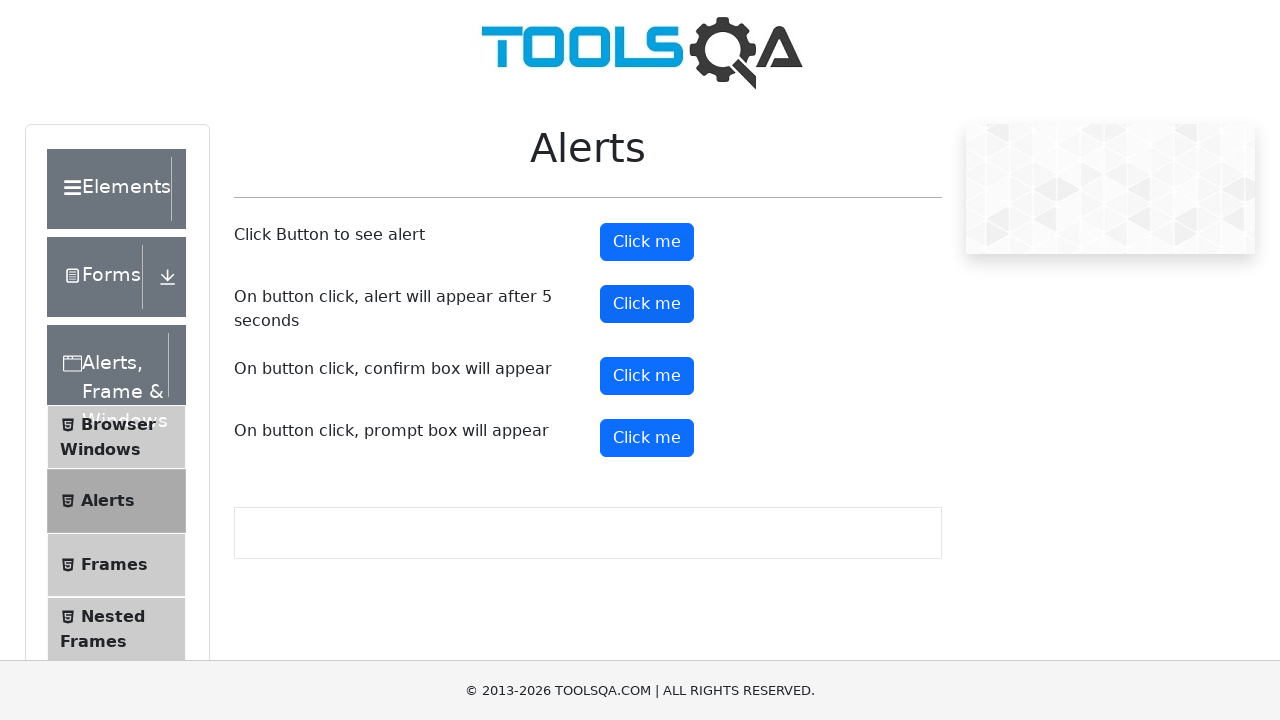

Waited 6 seconds for timed alert to appear and be automatically accepted
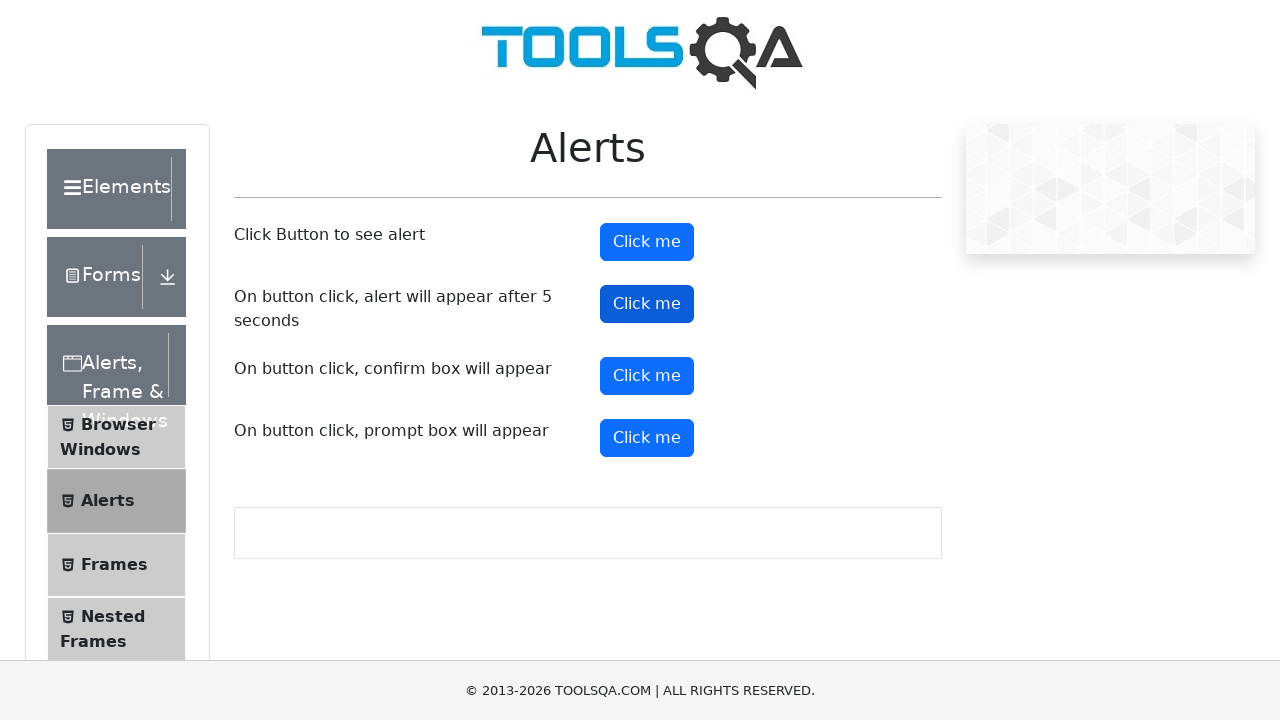

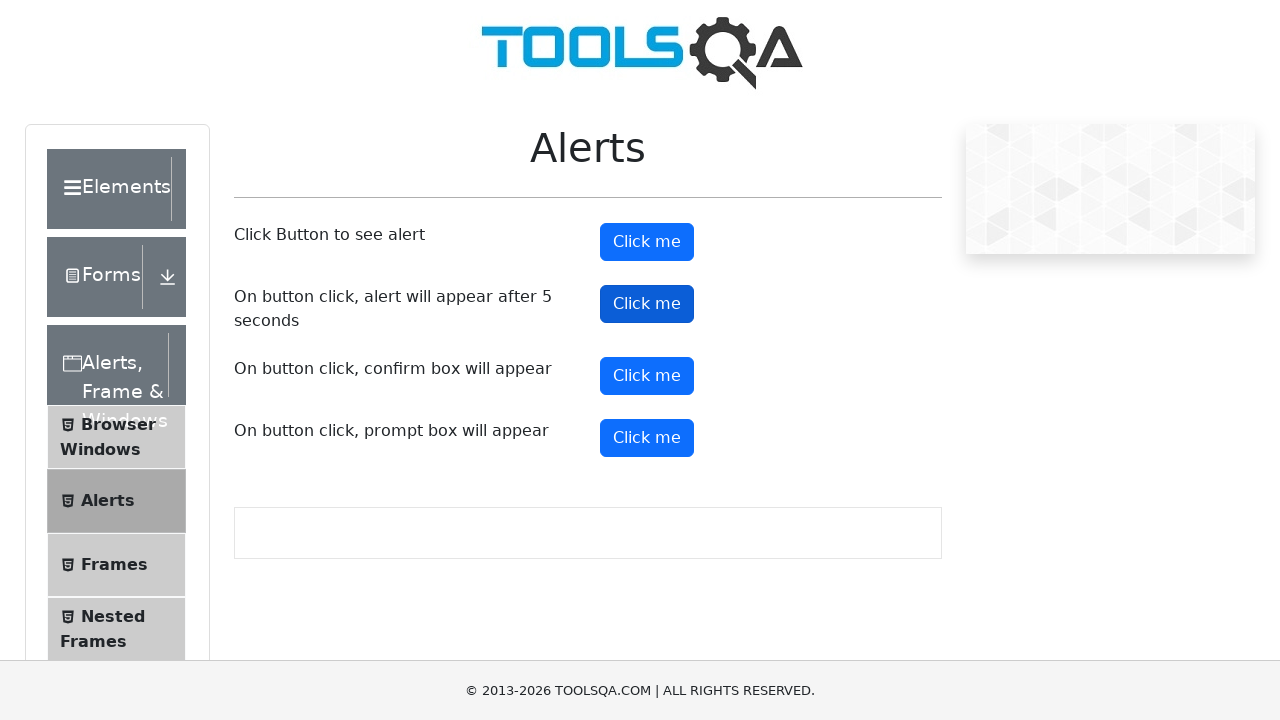